Tests filling out a vehicle insurance form by clicking on a "read more" link, filling in personal details and vehicle information, then submitting the form and verifying it clears.

Starting URL: https://kselsig.com/

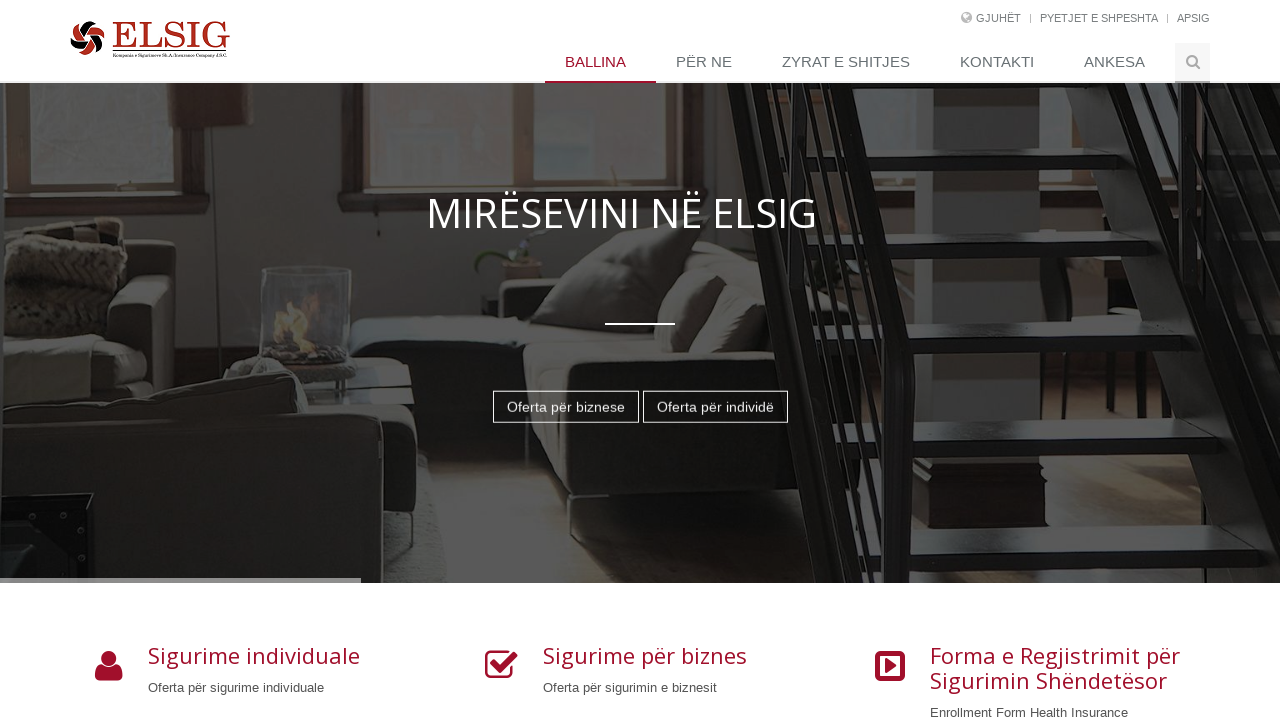

Clicked 'Read more' link to open vehicle insurance form at (578, 360) on internal:role=link[name="lexo më shumë"i] >> nth=3
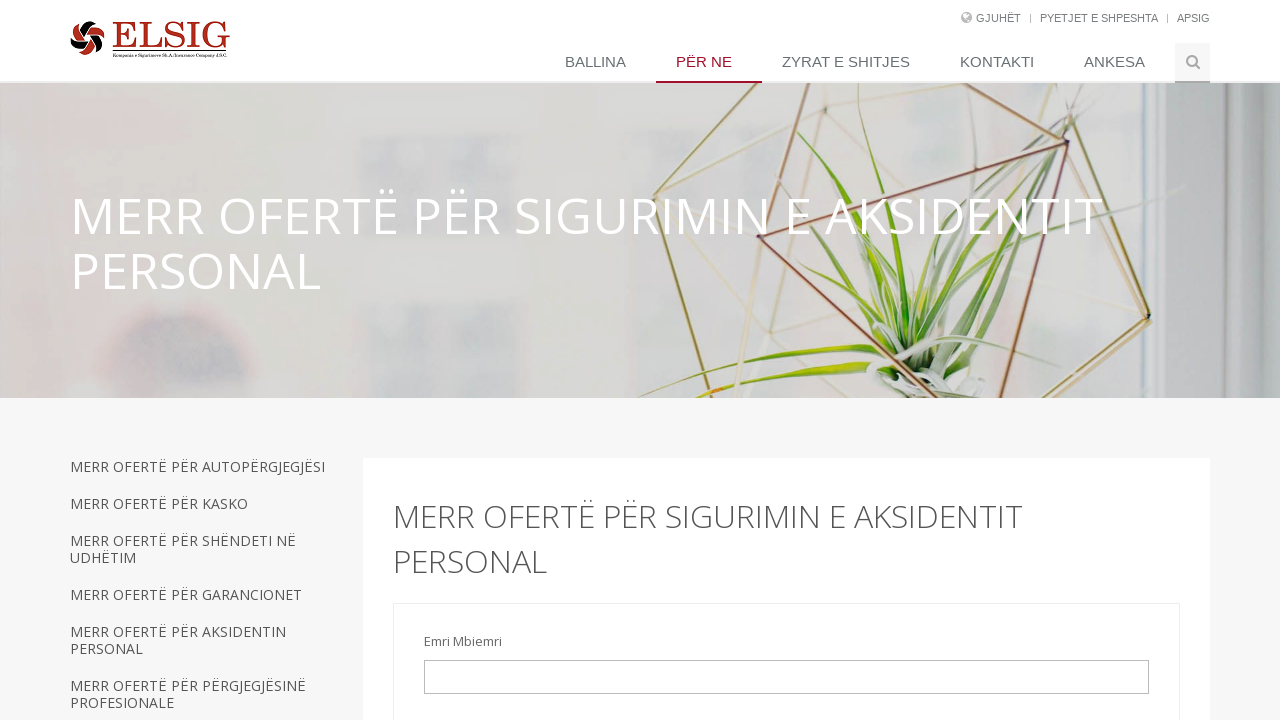

Form loaded successfully
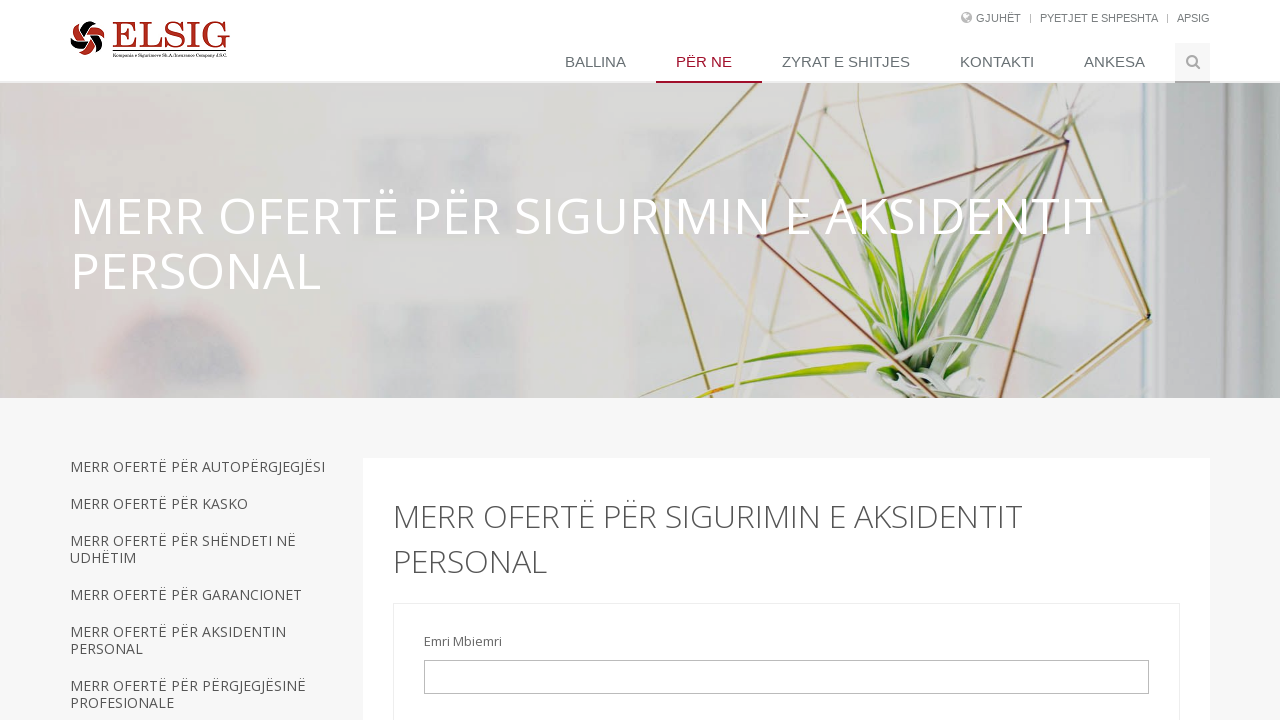

Filled name field with 'Pashtrik Zogaj' on input[name="emri"]
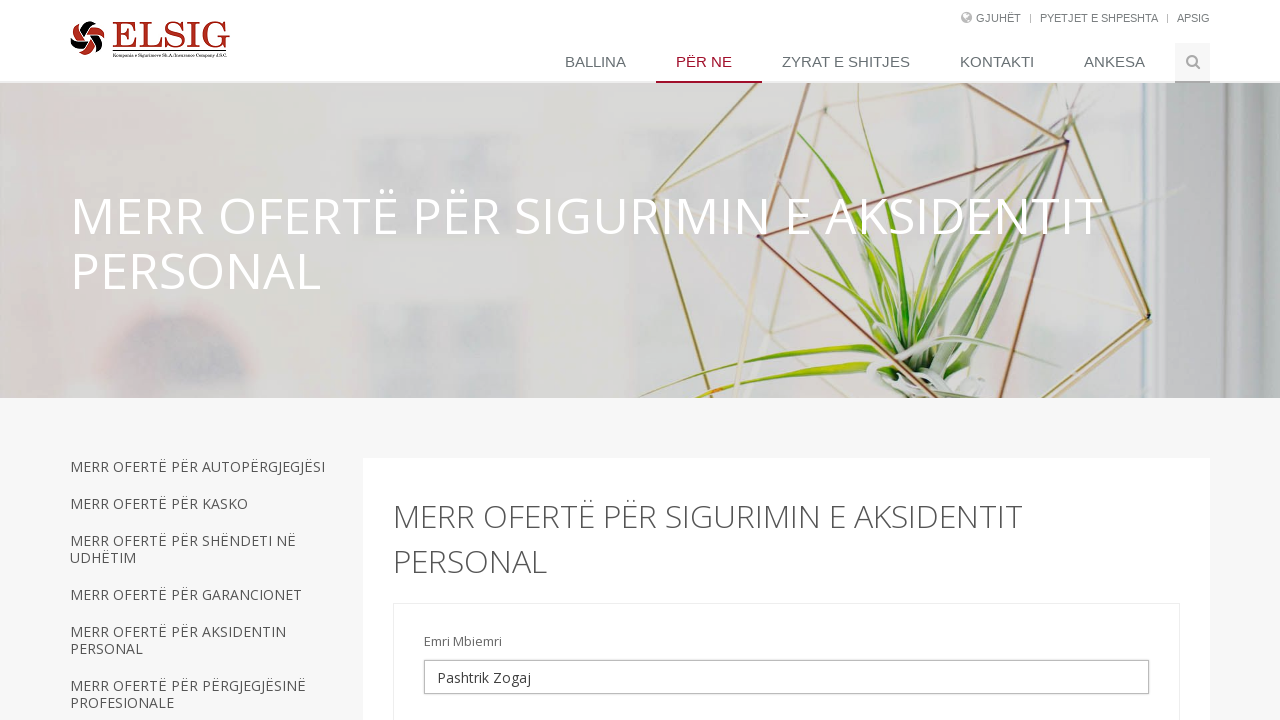

Filled phone number field with '+38349180538' on input[name="nrTelefonit"]
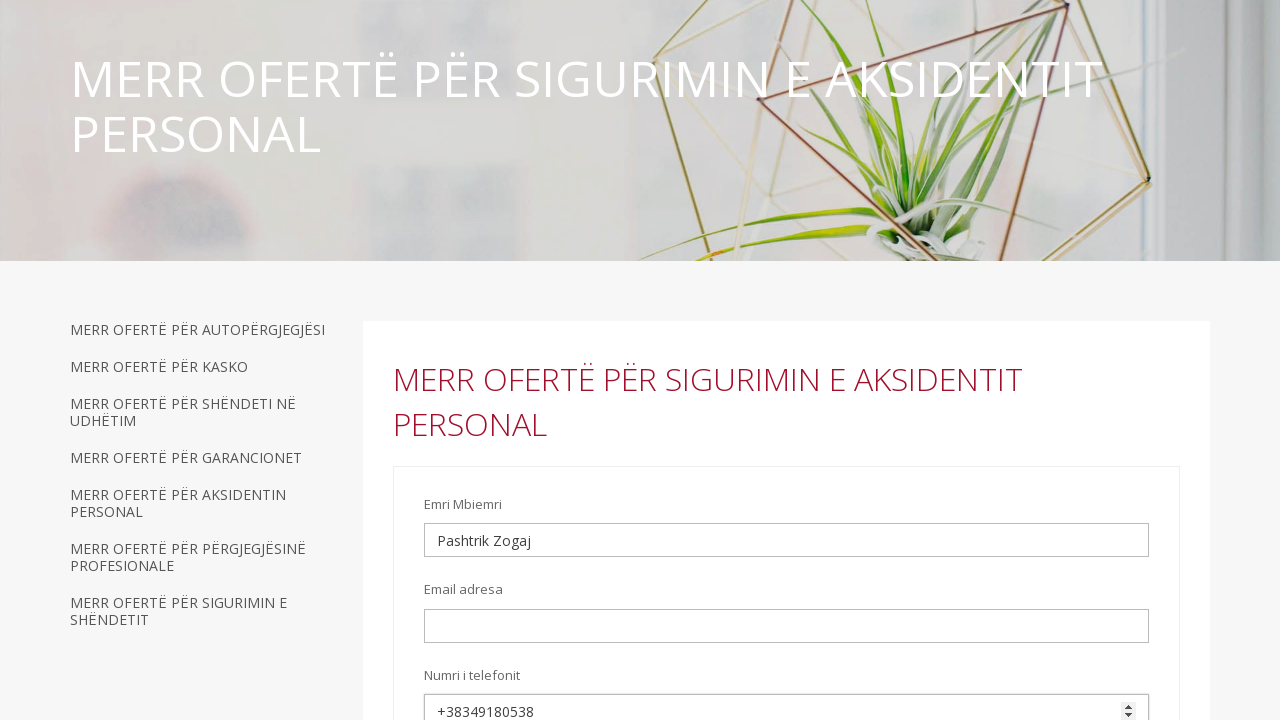

Filled email field with 'zogajpashtrik@gmail.com' on input[name="email"]
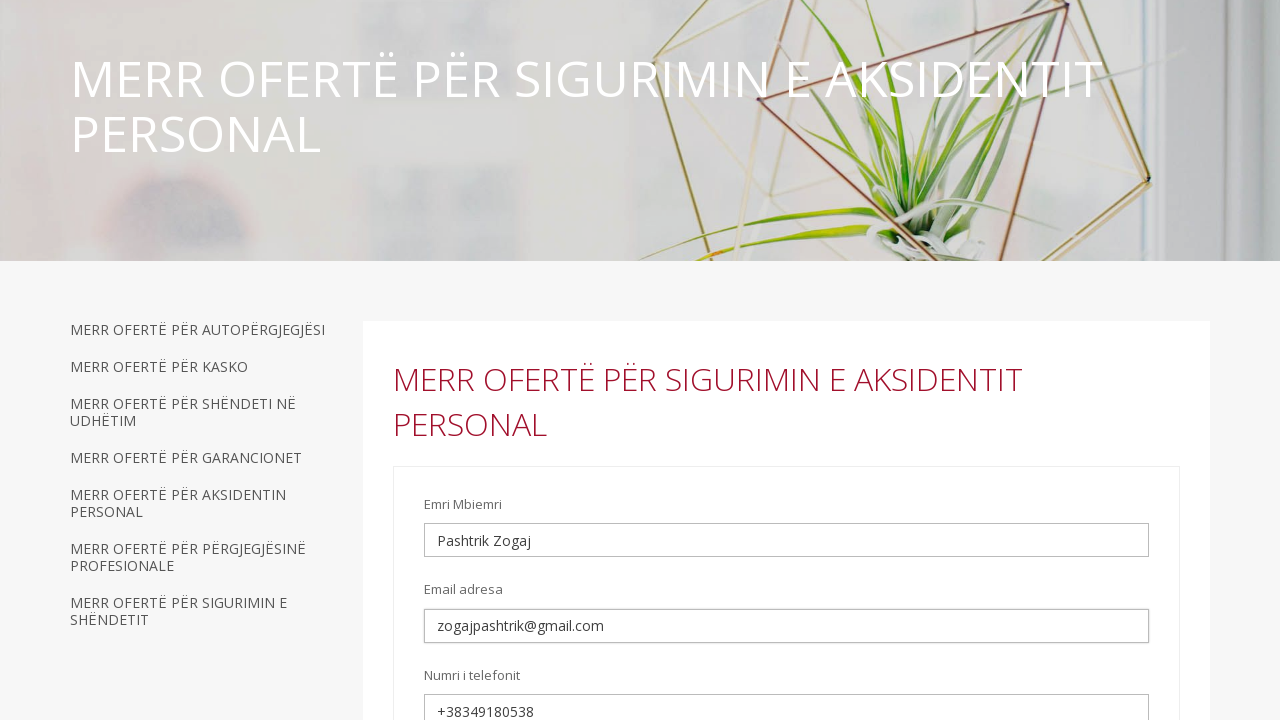

Filled vehicle model field with 'IT Service' on input[name="modeliVetures"]
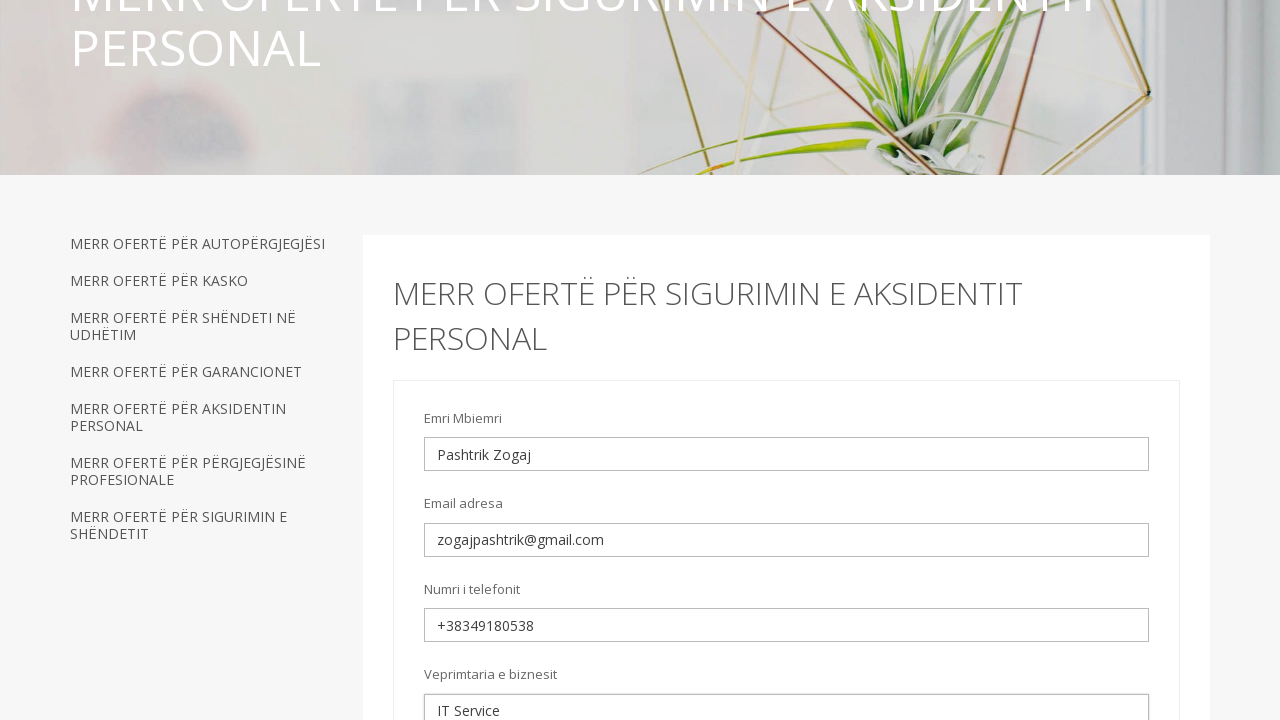

Filled vehicle value field with '20' on input[name="vleraVetures"]
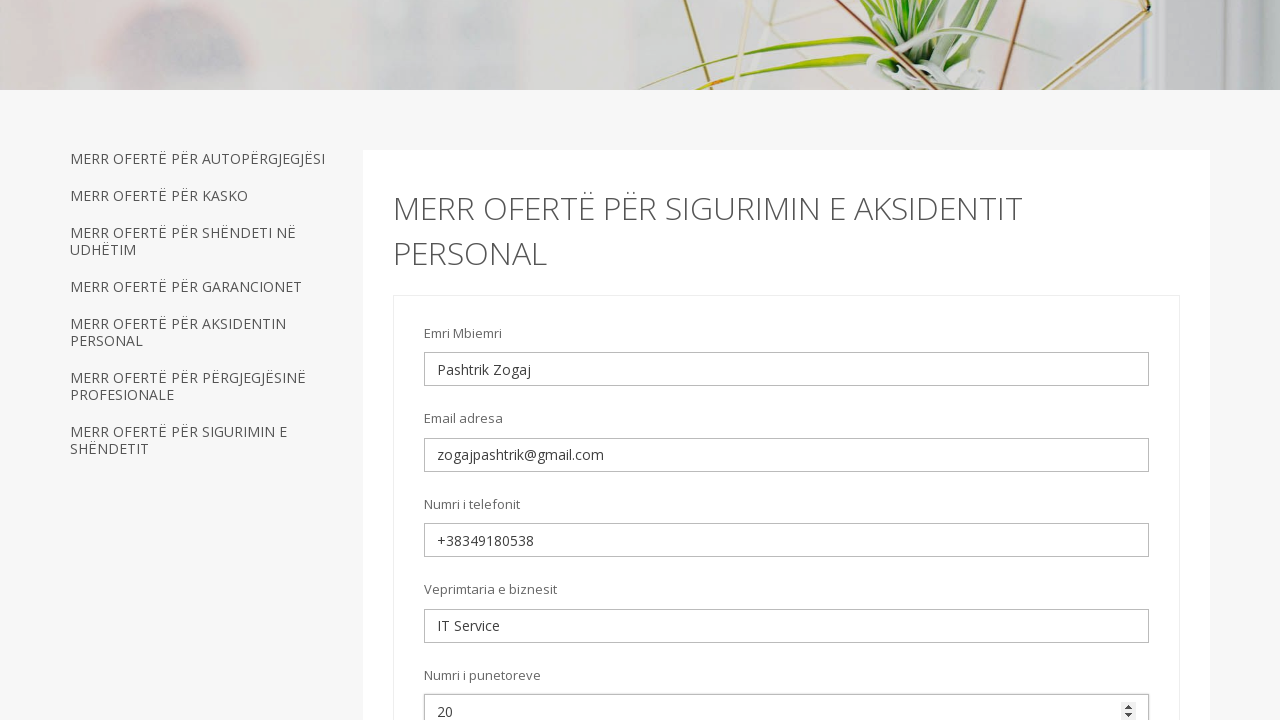

Filled comment field with 'Jo nuk kam.' on textarea[name="koment"]
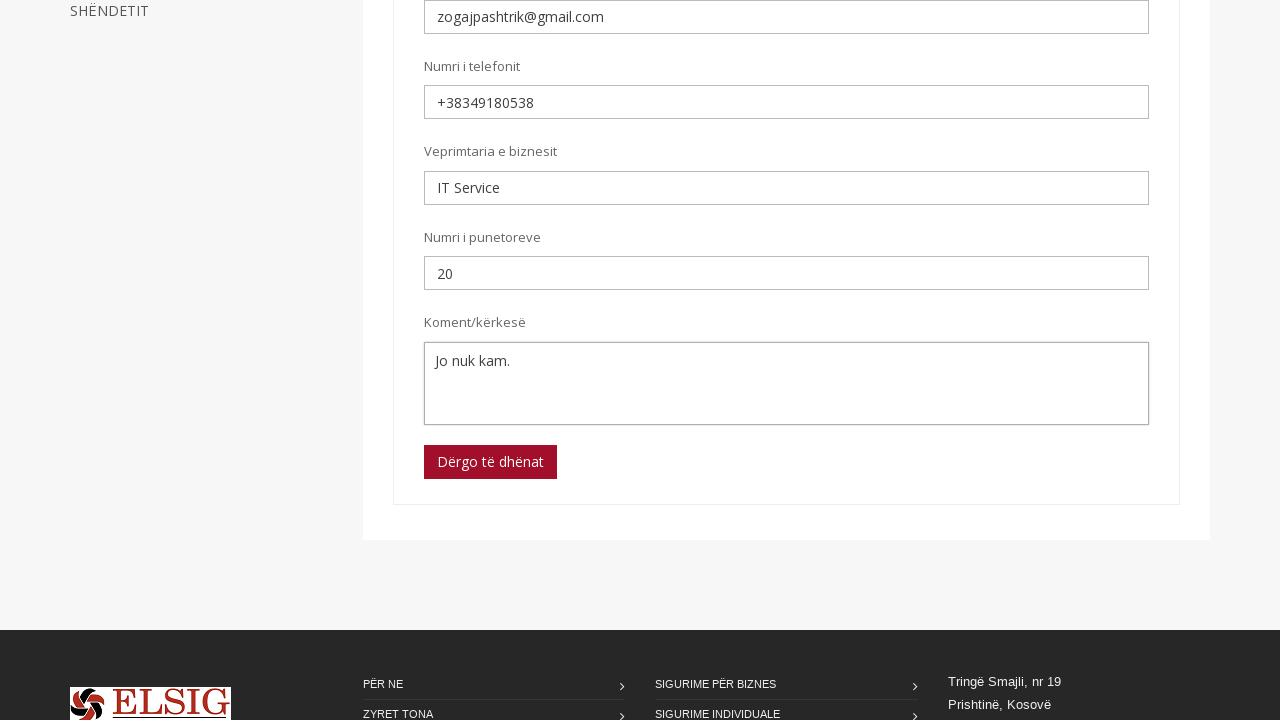

Clicked 'Dërgo të dhënat' (Submit) button to submit the form at (490, 462) on internal:role=button[name="Dërgo të dhënat"i]
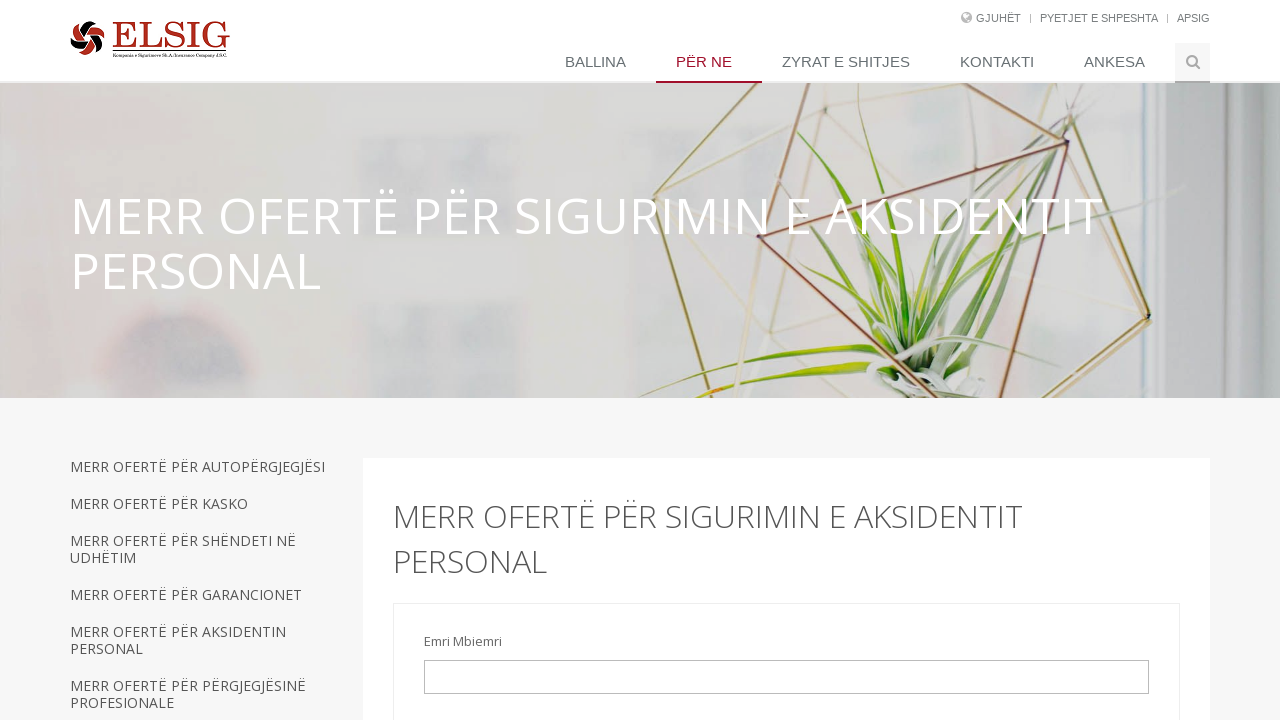

Waited for form processing to complete
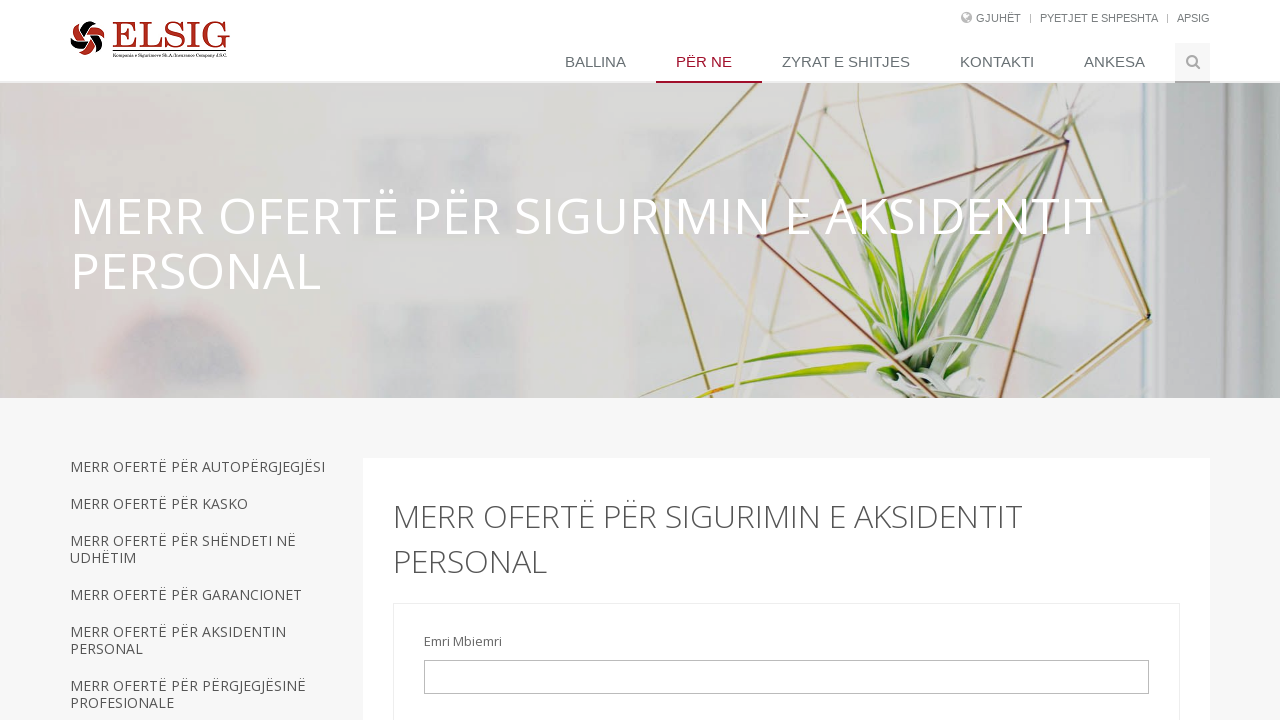

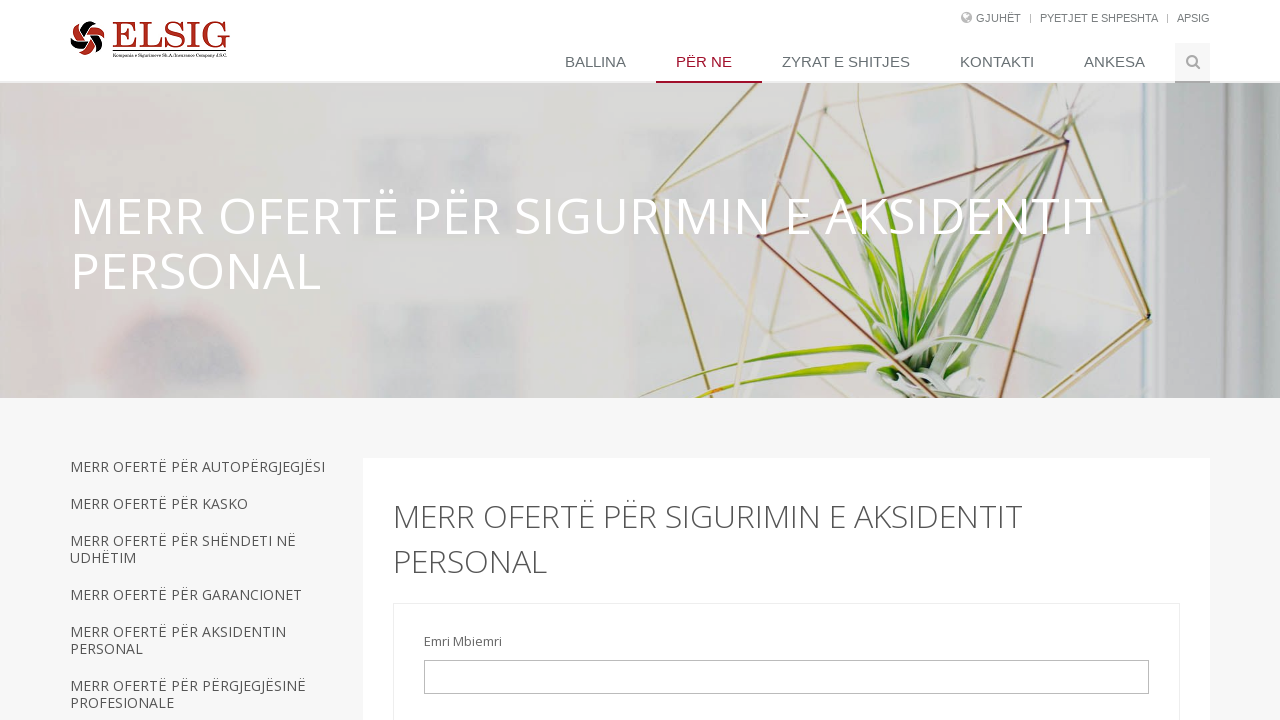